Tests different types of JavaScript alerts (simple alert, confirmation alert, and text input alert) by triggering each alert type and interacting with them appropriately - accepting, dismissing, and entering text.

Starting URL: https://demo.automationtesting.in/Alerts.html

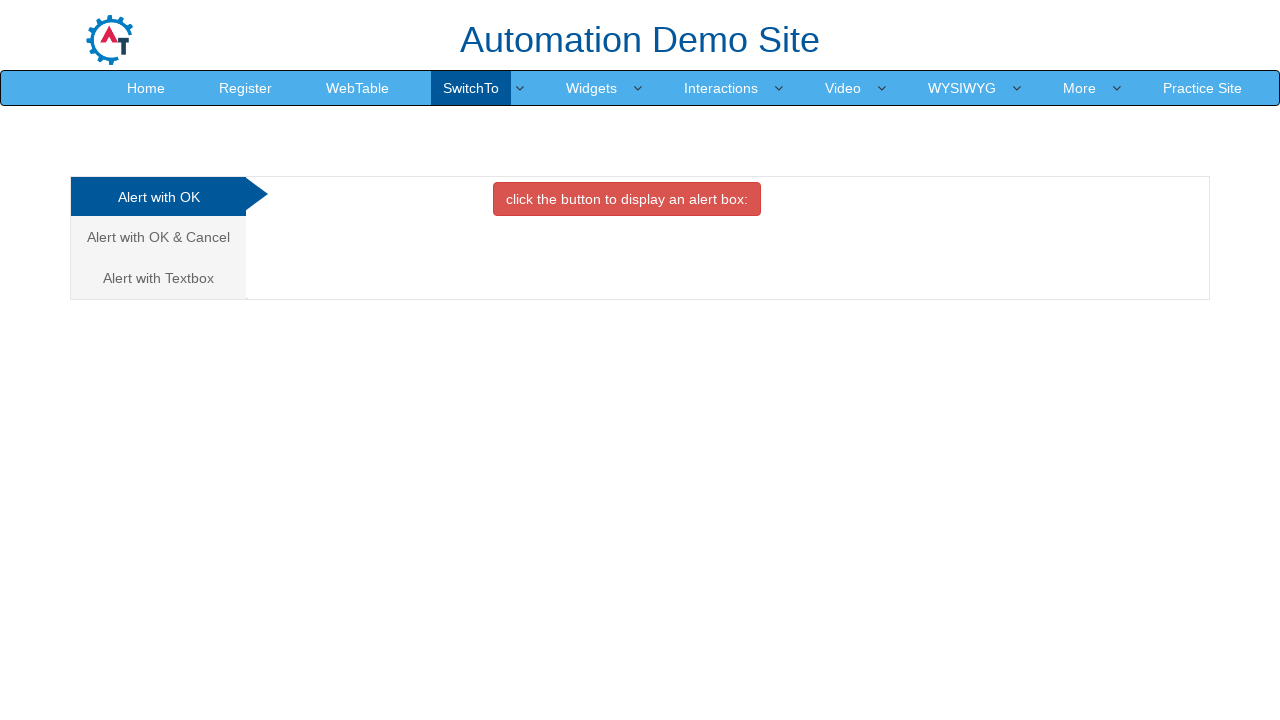

Clicked on Simple Alert tab at (158, 197) on xpath=/html/body/div[1]/div/div/div/div[1]/ul/li[1]/a
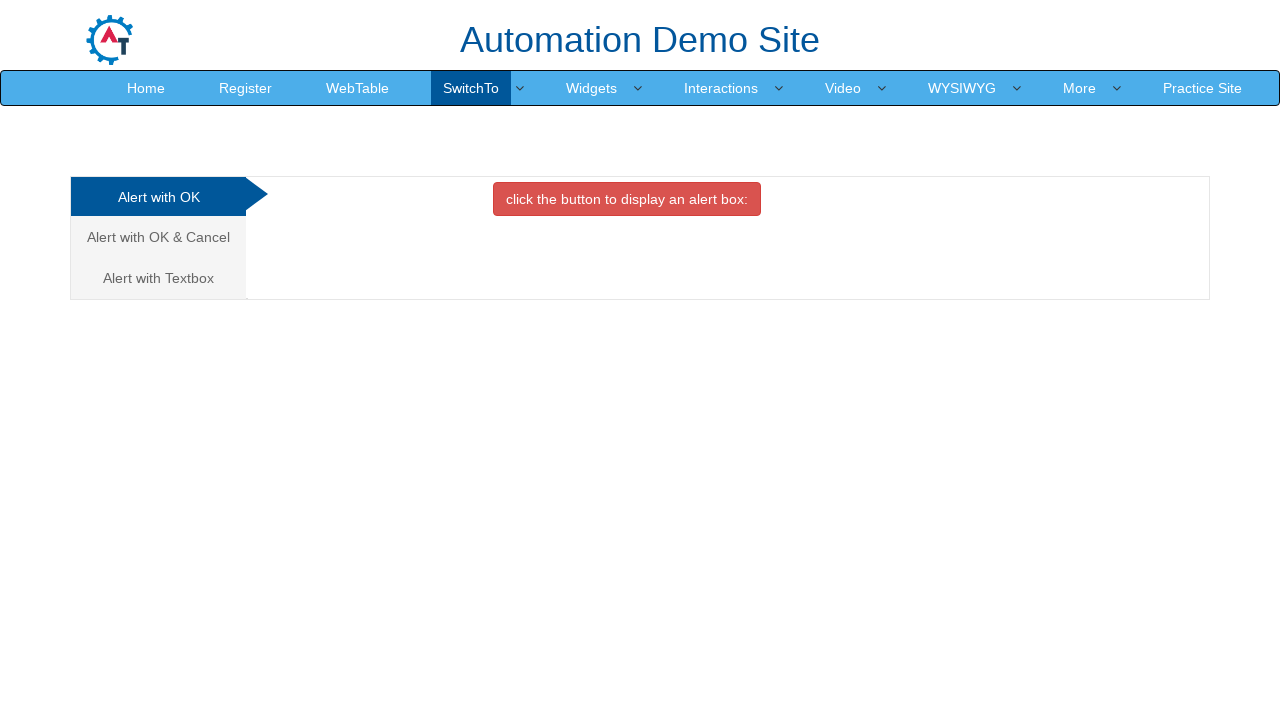

Clicked button to trigger simple alert at (627, 199) on xpath=//*[@id="OKTab"]/button
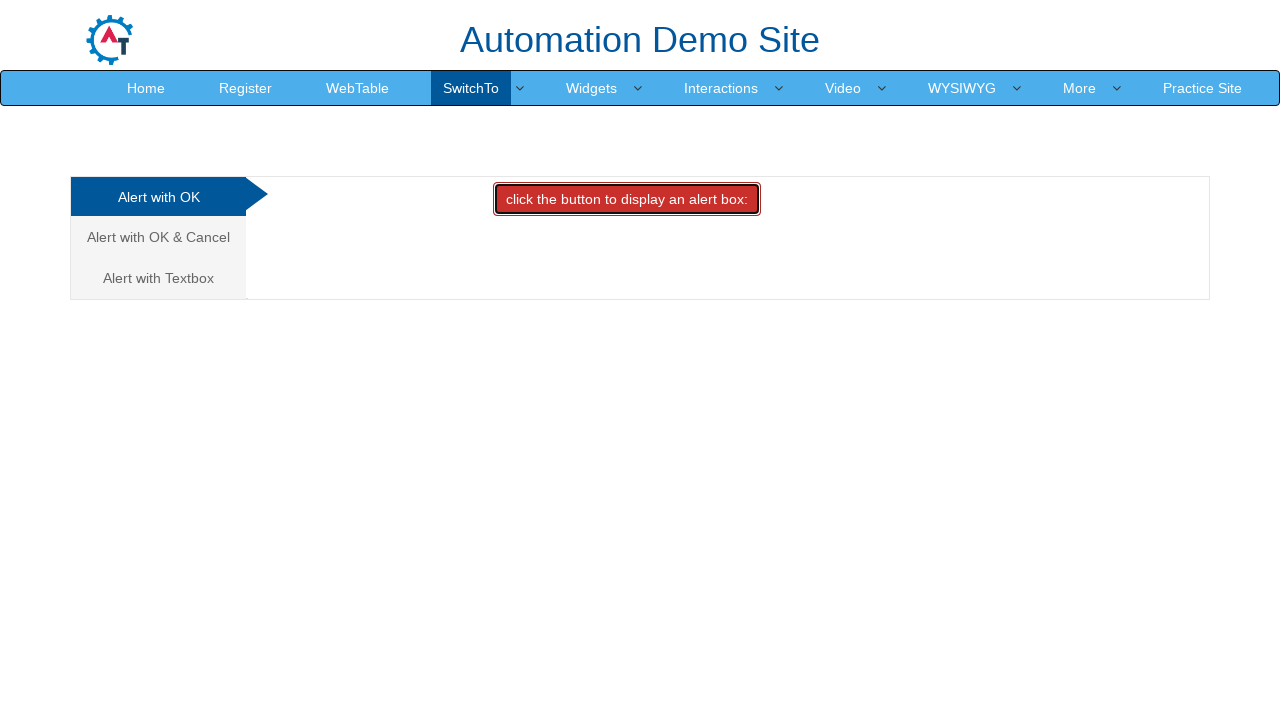

Set up dialog handler and clicked button to trigger simple alert, then accepted it at (627, 199) on xpath=//*[@id="OKTab"]/button
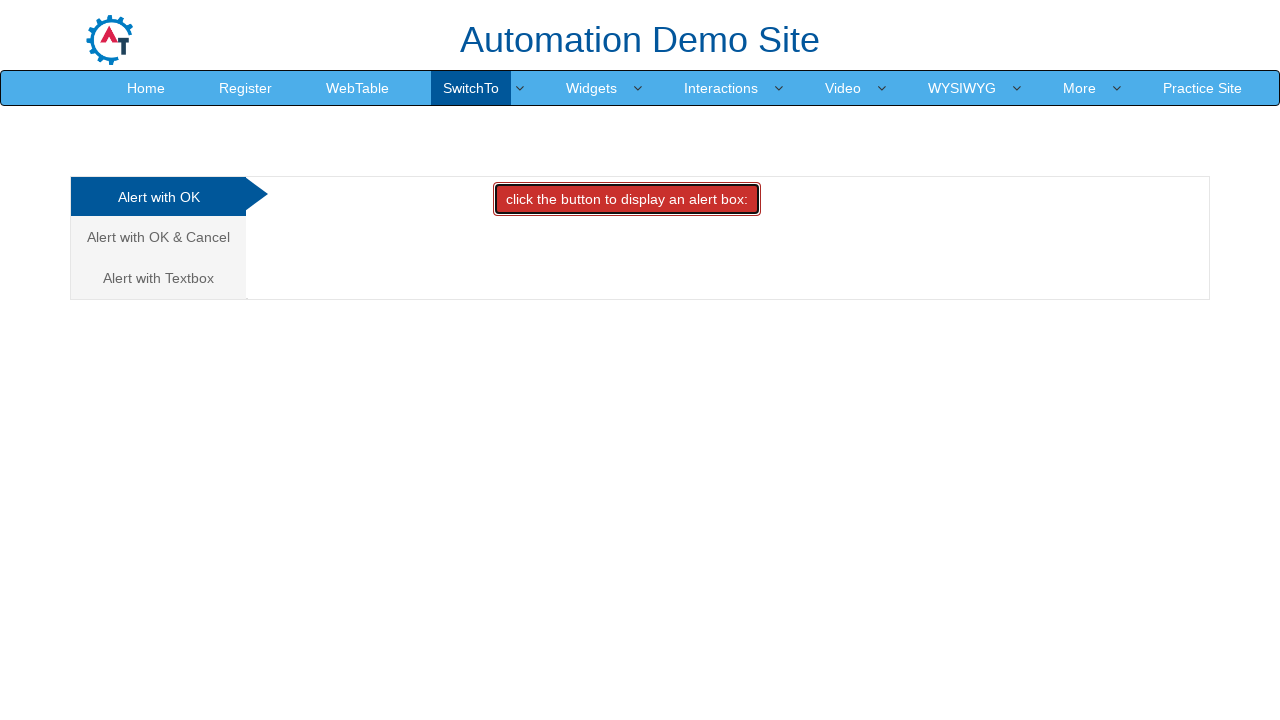

Clicked on Confirmation Alert tab at (158, 237) on xpath=/html/body/div[1]/div/div/div/div[1]/ul/li[2]/a
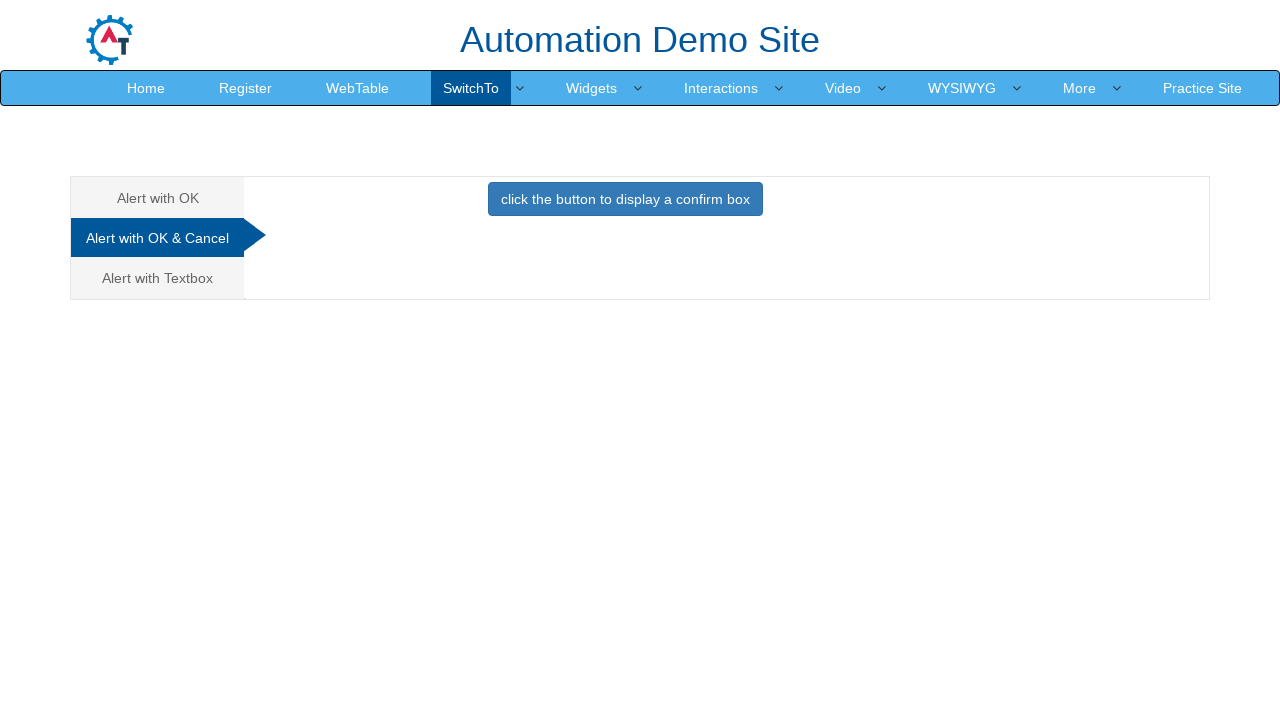

Set up confirmation dialog handler and clicked button to trigger confirmation alert, then dismissed it at (625, 199) on xpath=//*[@id="CancelTab"]/button
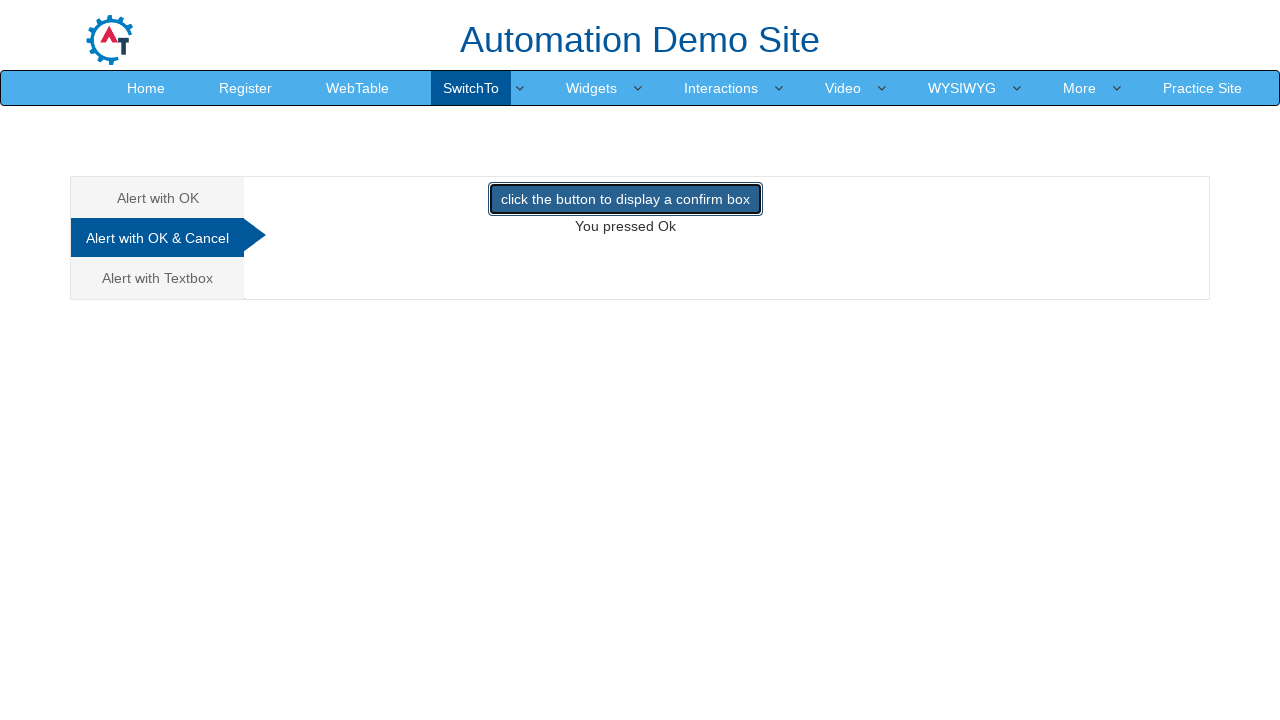

Clicked on Text Input Alert tab at (158, 278) on xpath=/html/body/div[1]/div/div/div/div[1]/ul/li[3]/a
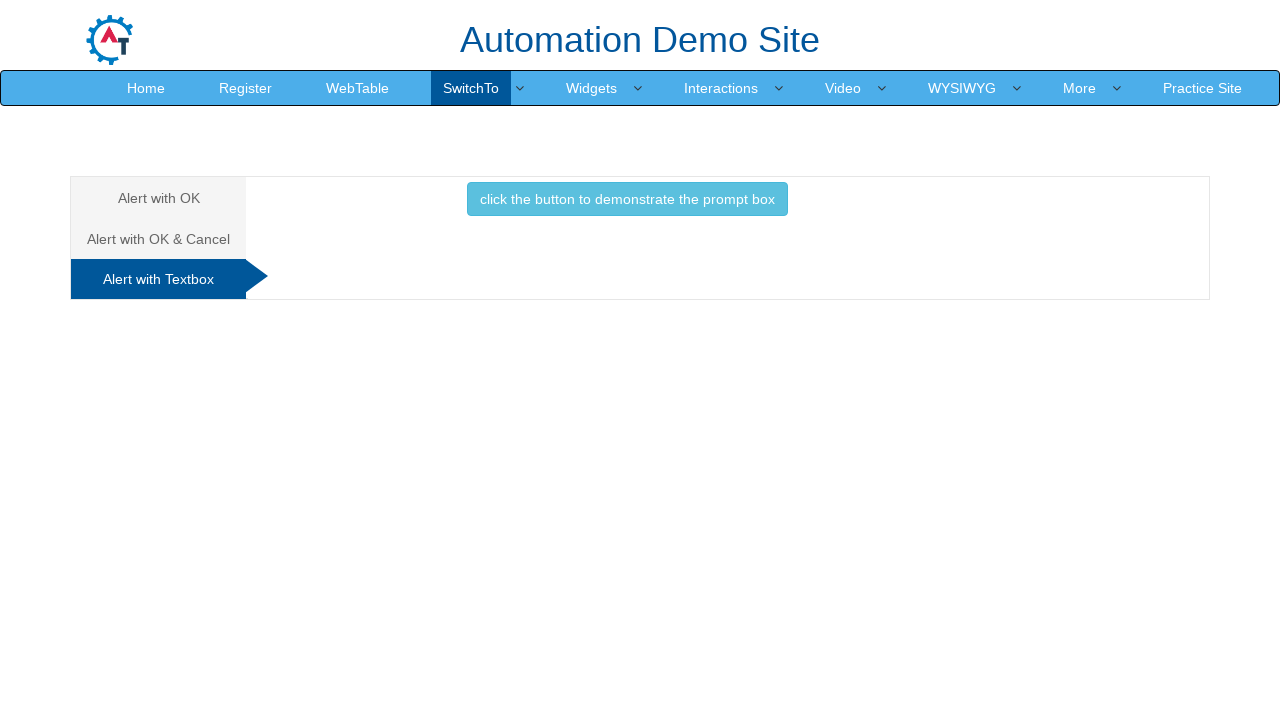

Set up prompt dialog handler and clicked button to trigger text input alert, then entered 'qa11new' and accepted it at (627, 199) on xpath=//*[@id="Textbox"]/button
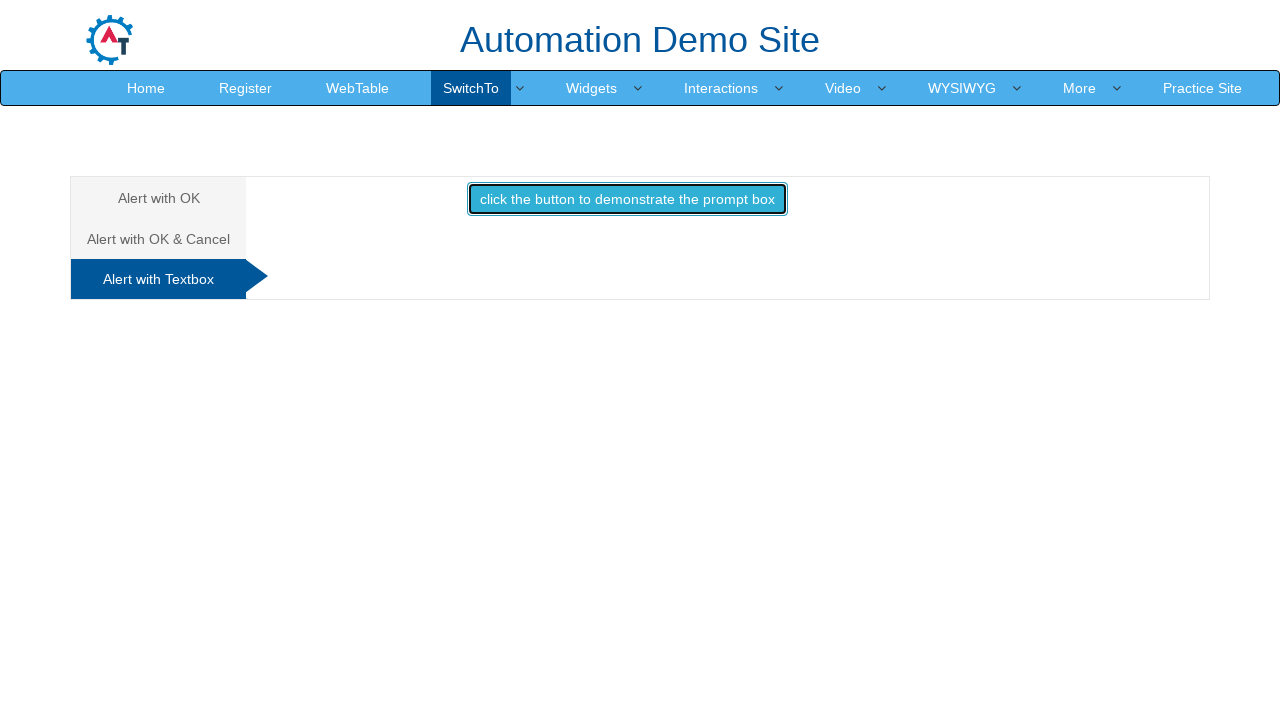

Waited 2000ms for interactions to complete
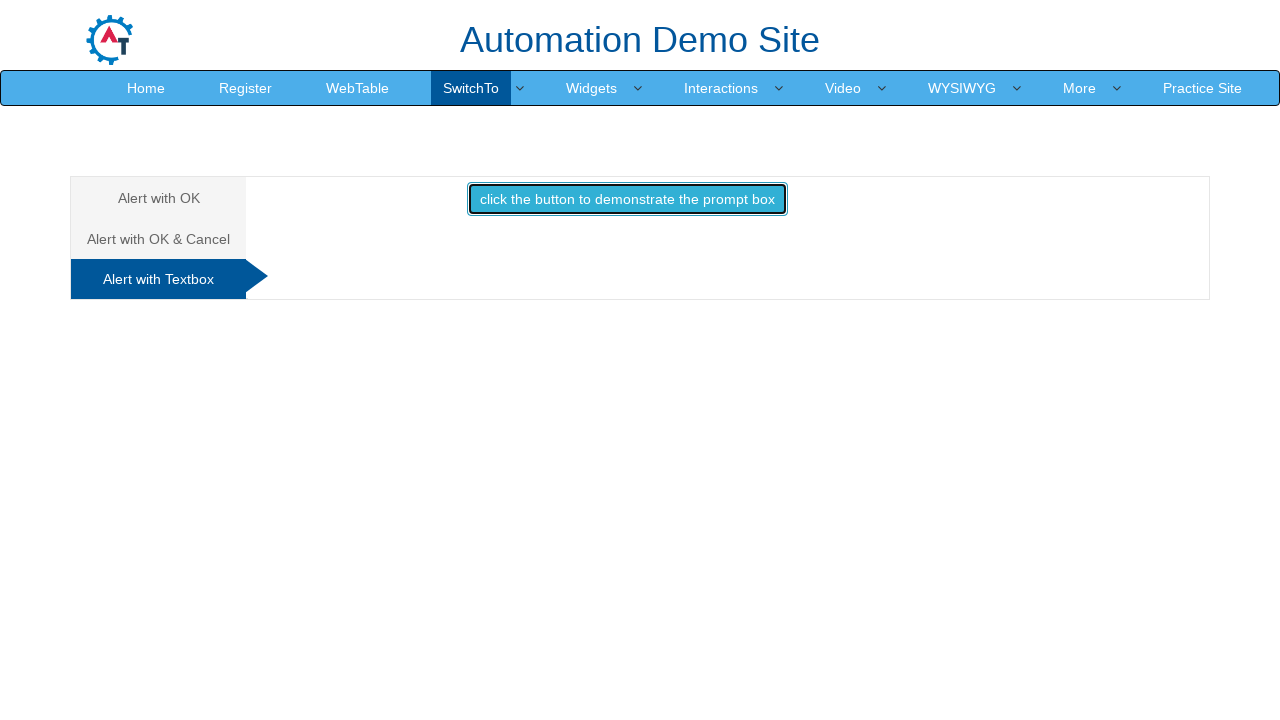

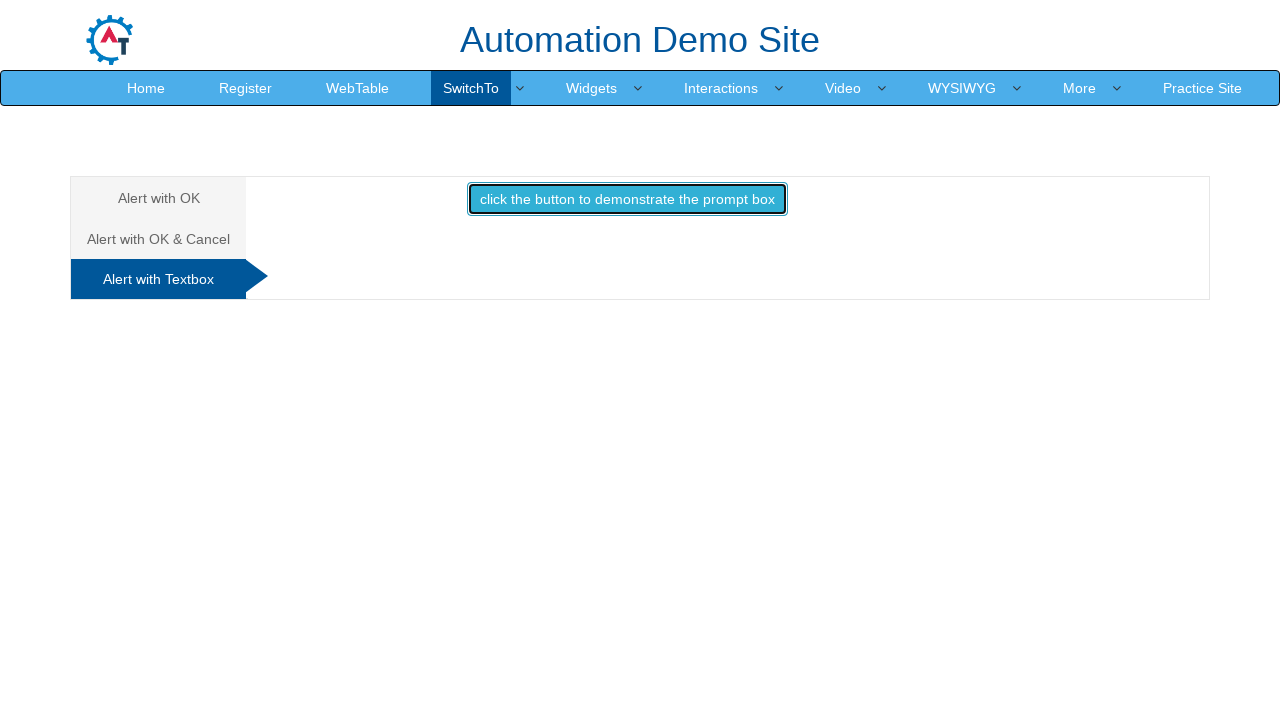